Tests text input functionality by filling a text field with a value

Starting URL: http://uitestingplayground.com/textinput

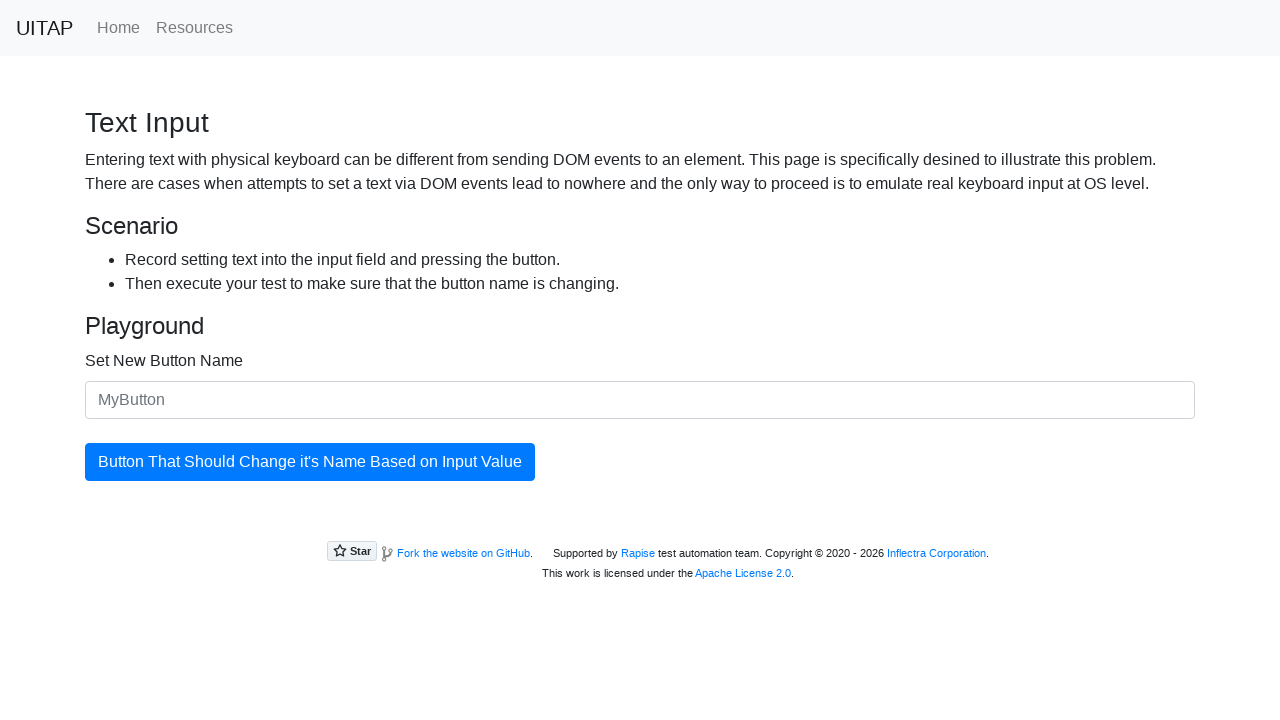

Waited 500ms for page to load
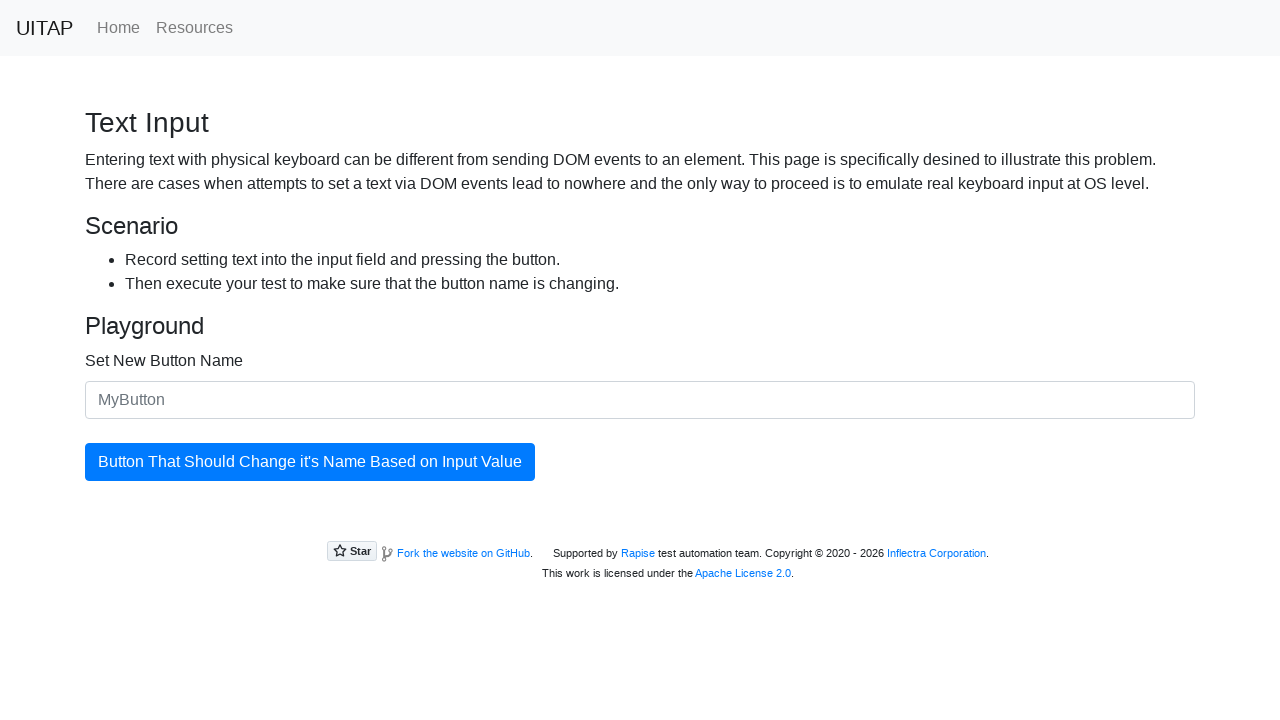

Filled text input field with test text value on #newButtonName
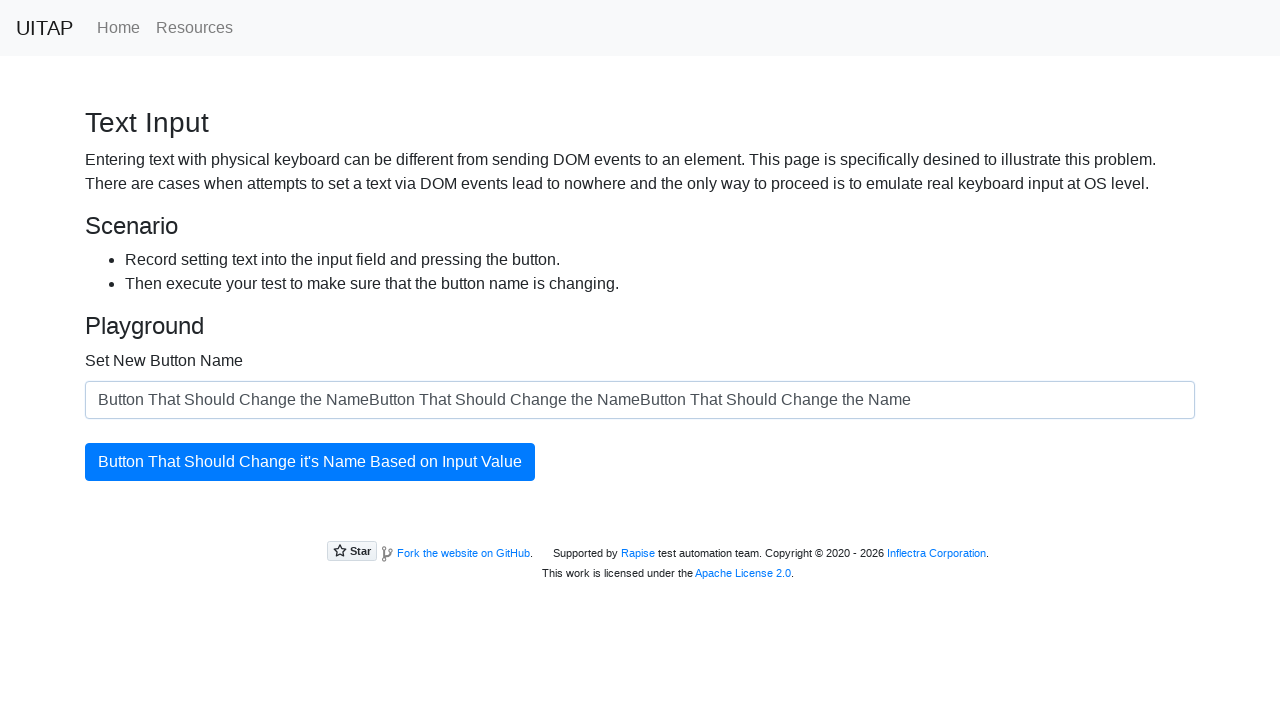

Waited 500ms for input to be processed
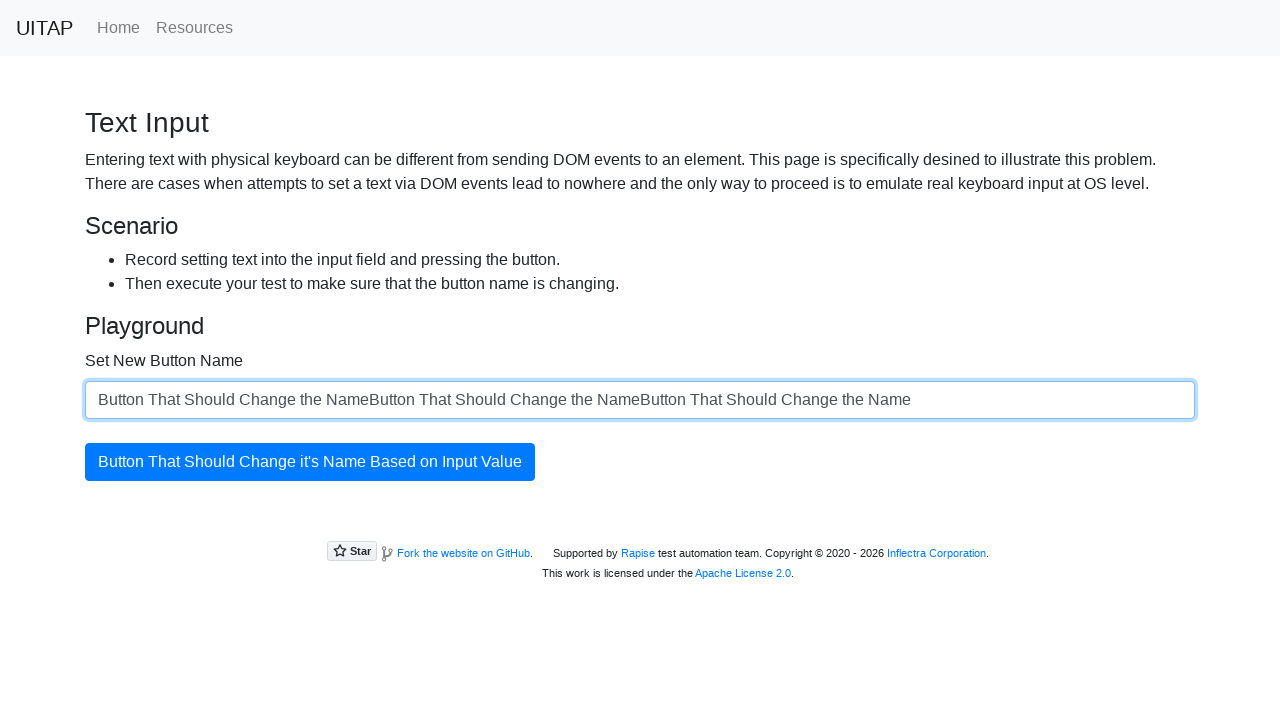

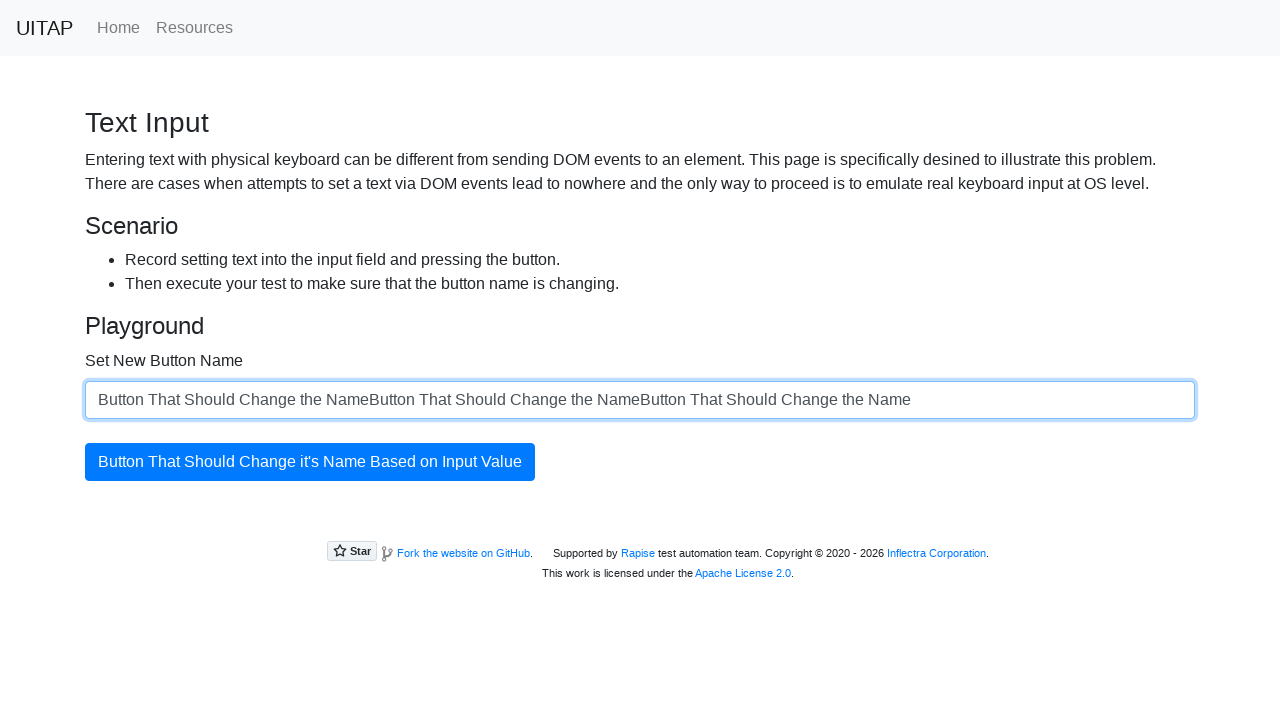